Tests mouse right-click action by right-clicking a button and verifying the success message appears

Starting URL: https://demoqa.com/buttons

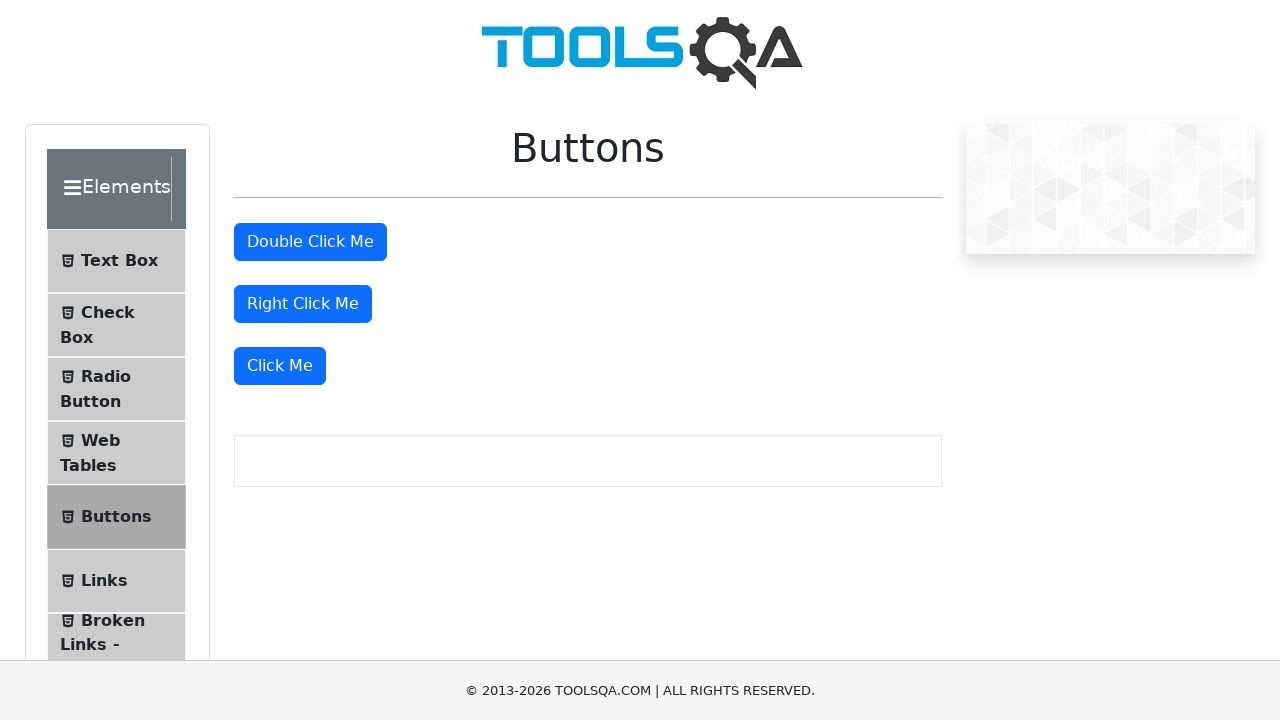

Right-clicked the right click button at (303, 304) on #rightClickBtn
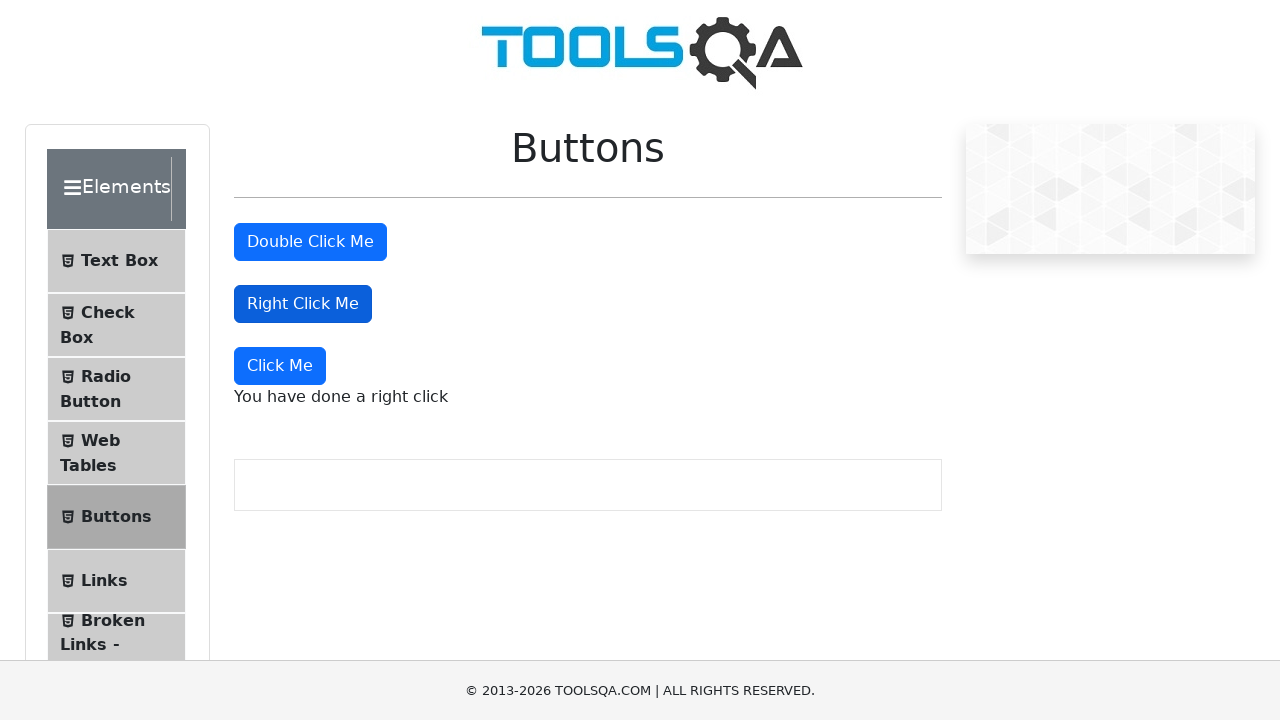

Right-click success message appeared and is visible
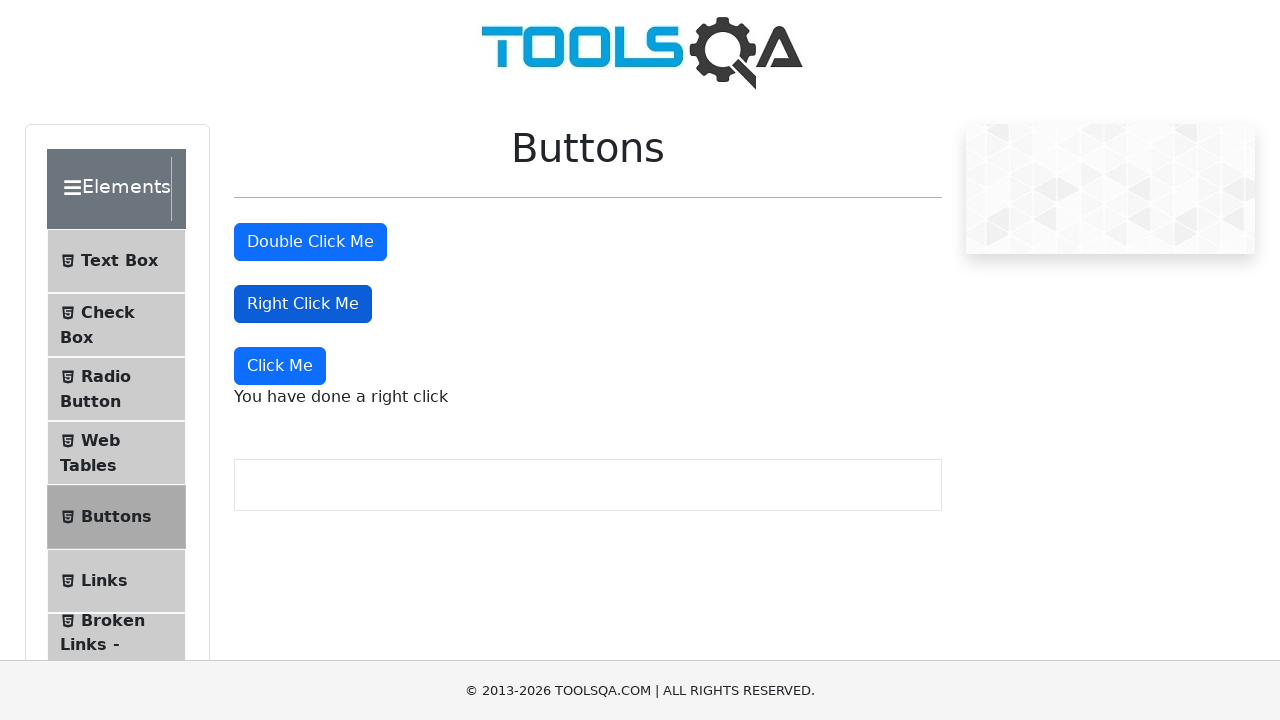

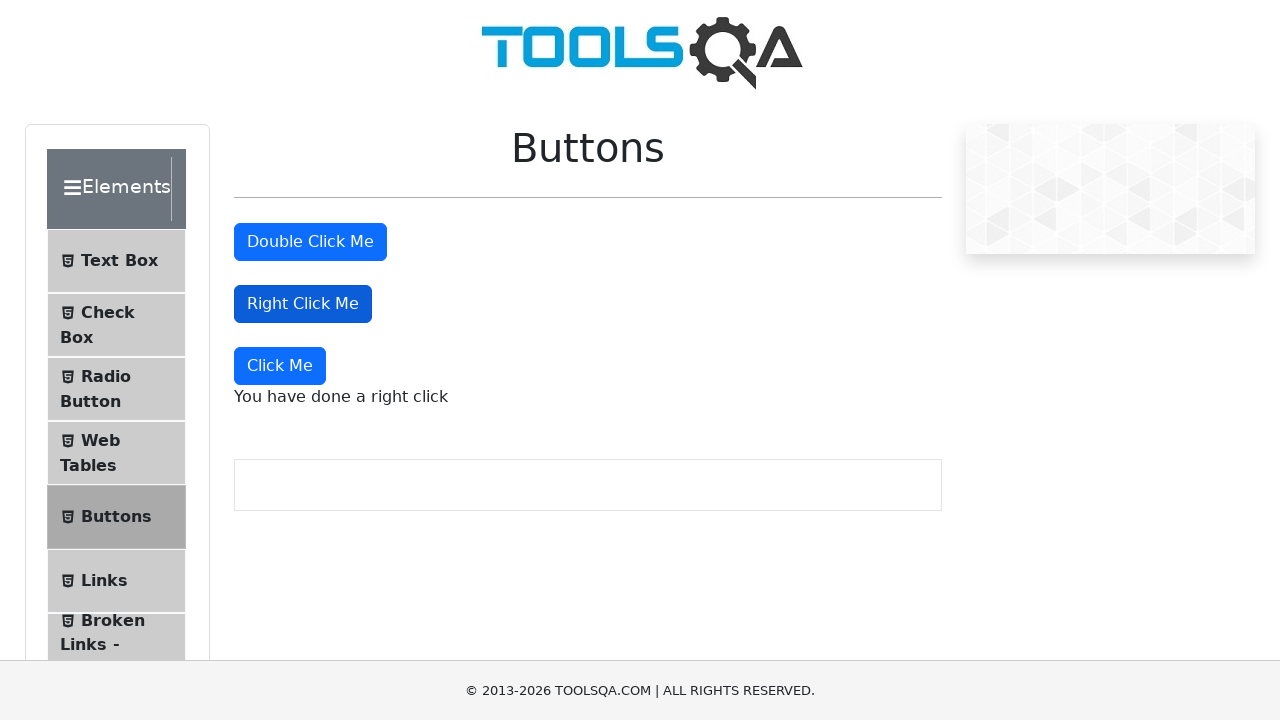